Tests double-click mouse action on a clickable element to verify mouse interaction functionality

Starting URL: https://awesomeqa.com/selenium/mouse_interaction.html

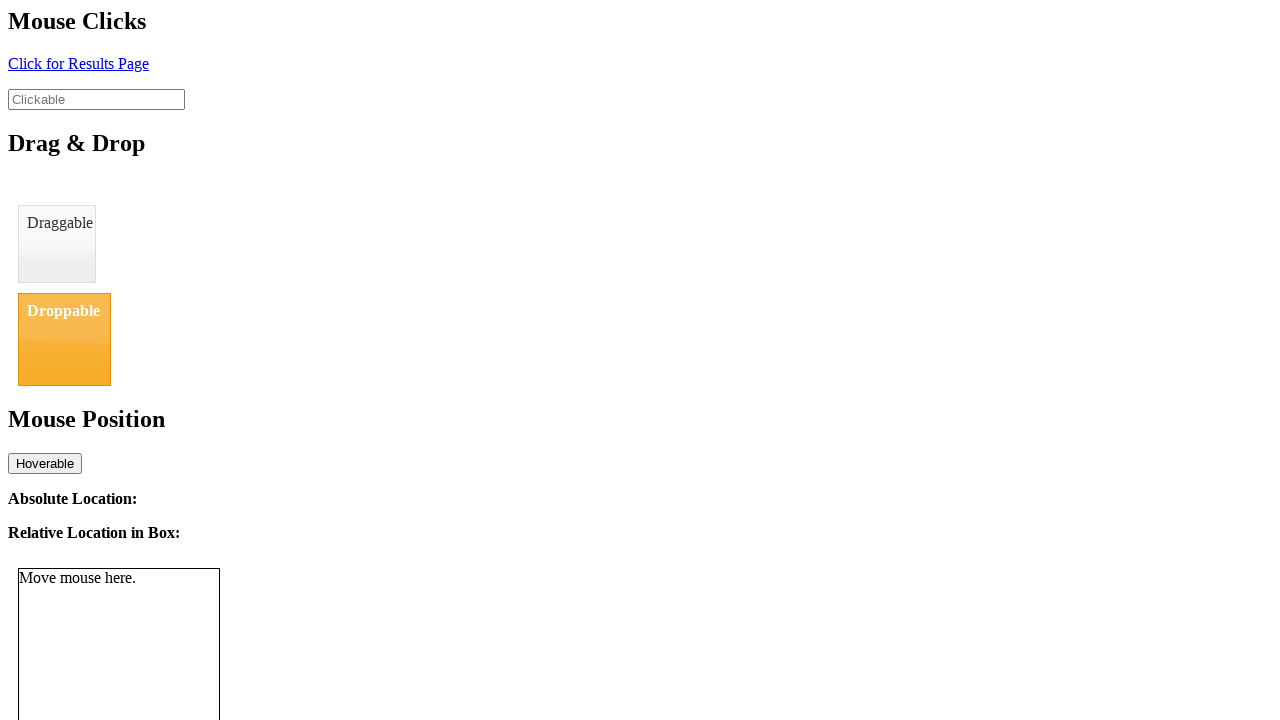

Double-clicked on the clickable element to test mouse interaction at (96, 99) on #clickable
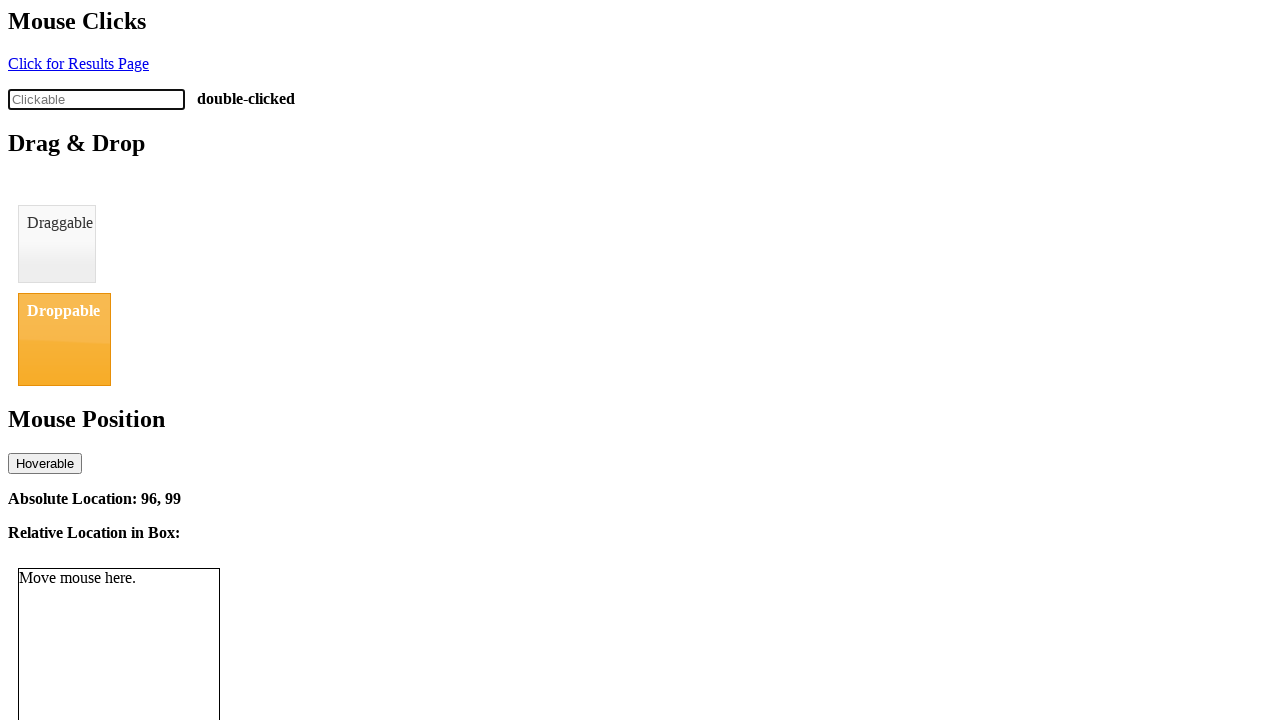

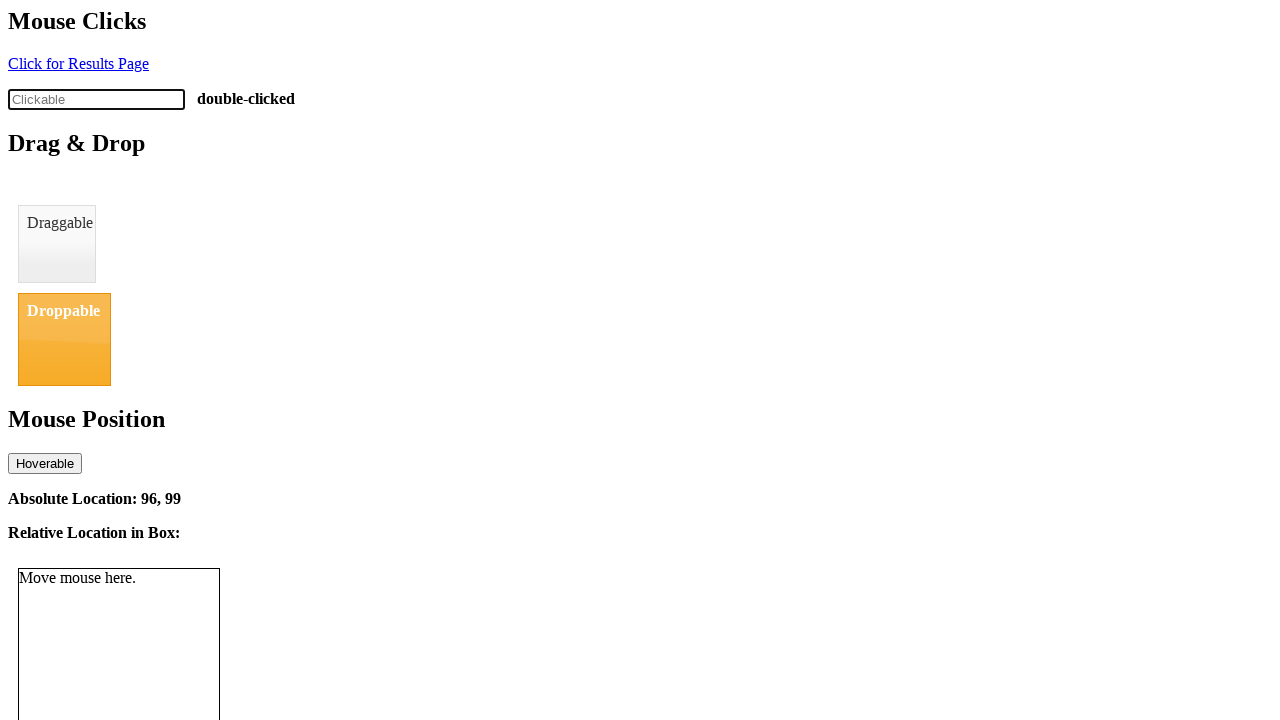